Navigates to Ishifuku Metal's website, then to their retail price page, and verifies that a price table containing gold pricing information is displayed.

Starting URL: https://www.ishifukushop.com/

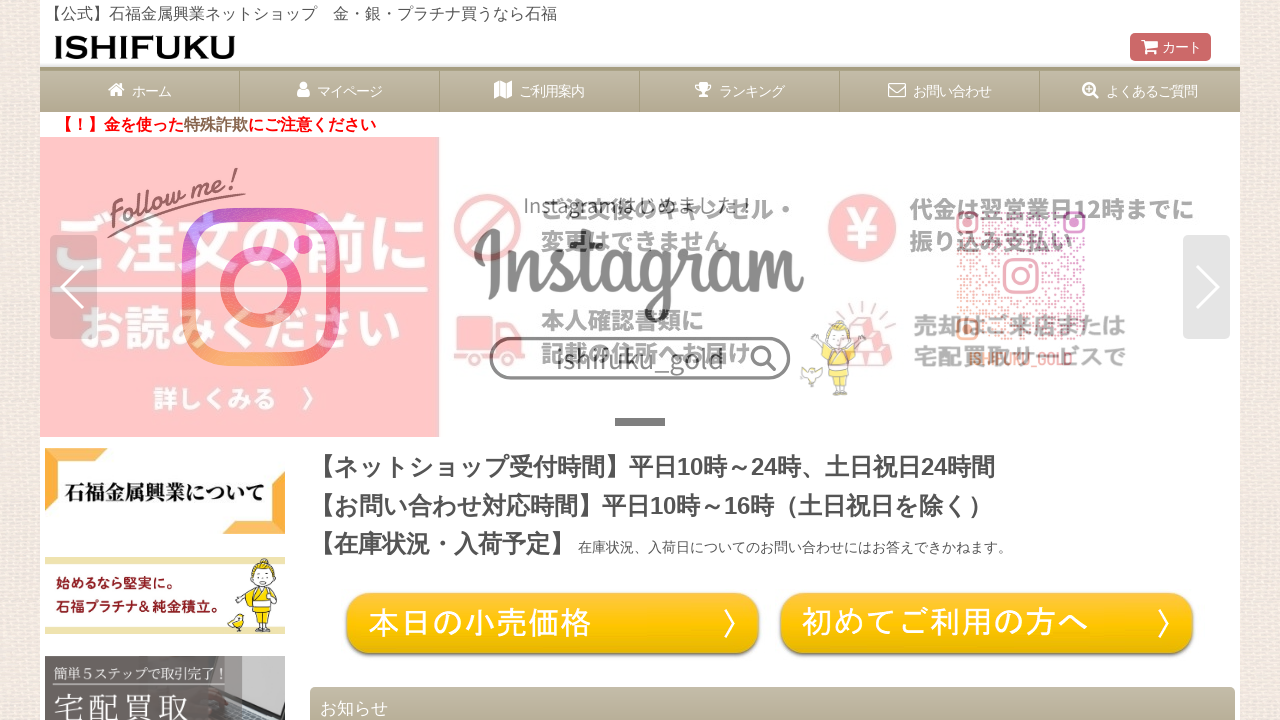

Waited for page body to load
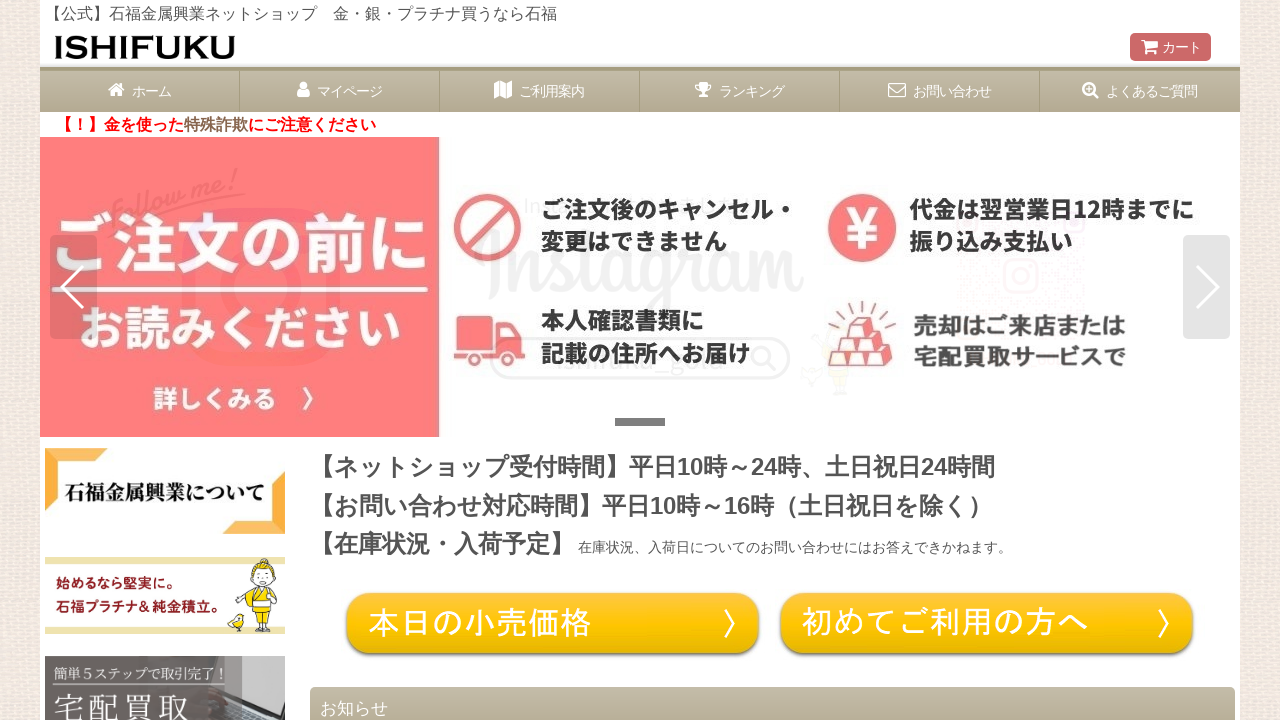

Navigated to Ishifuku retail price page
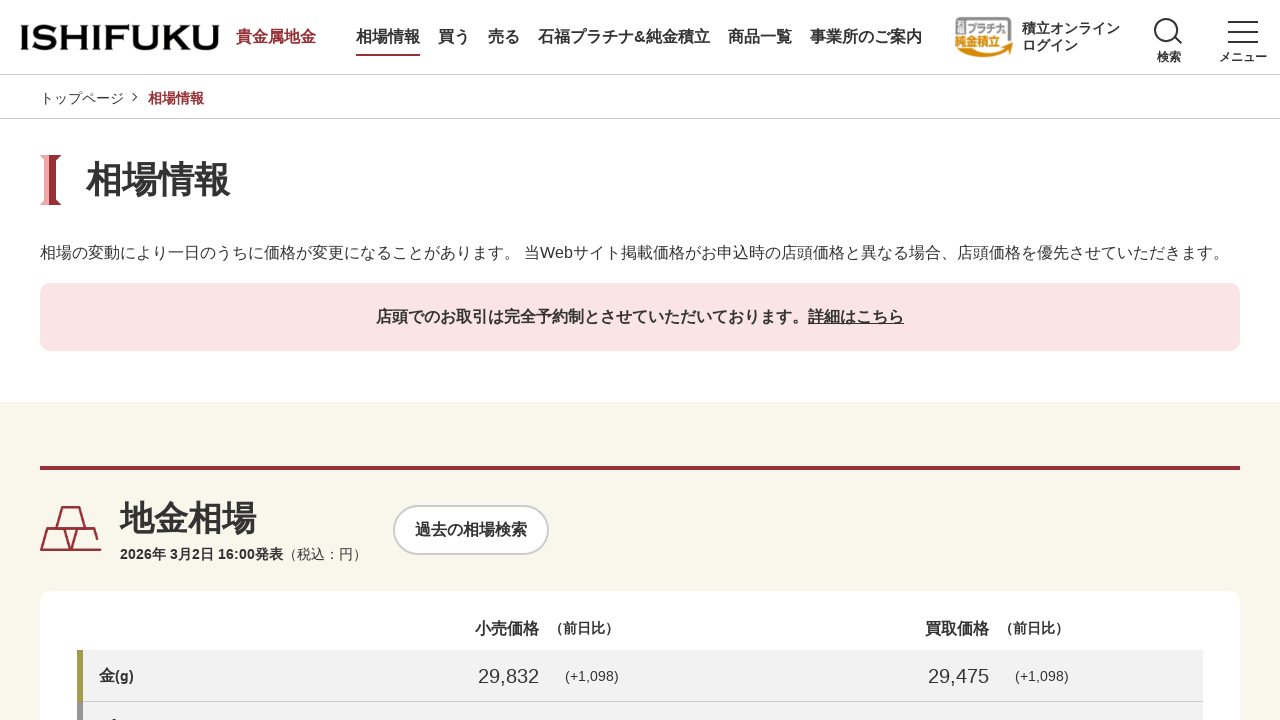

Price table loaded successfully
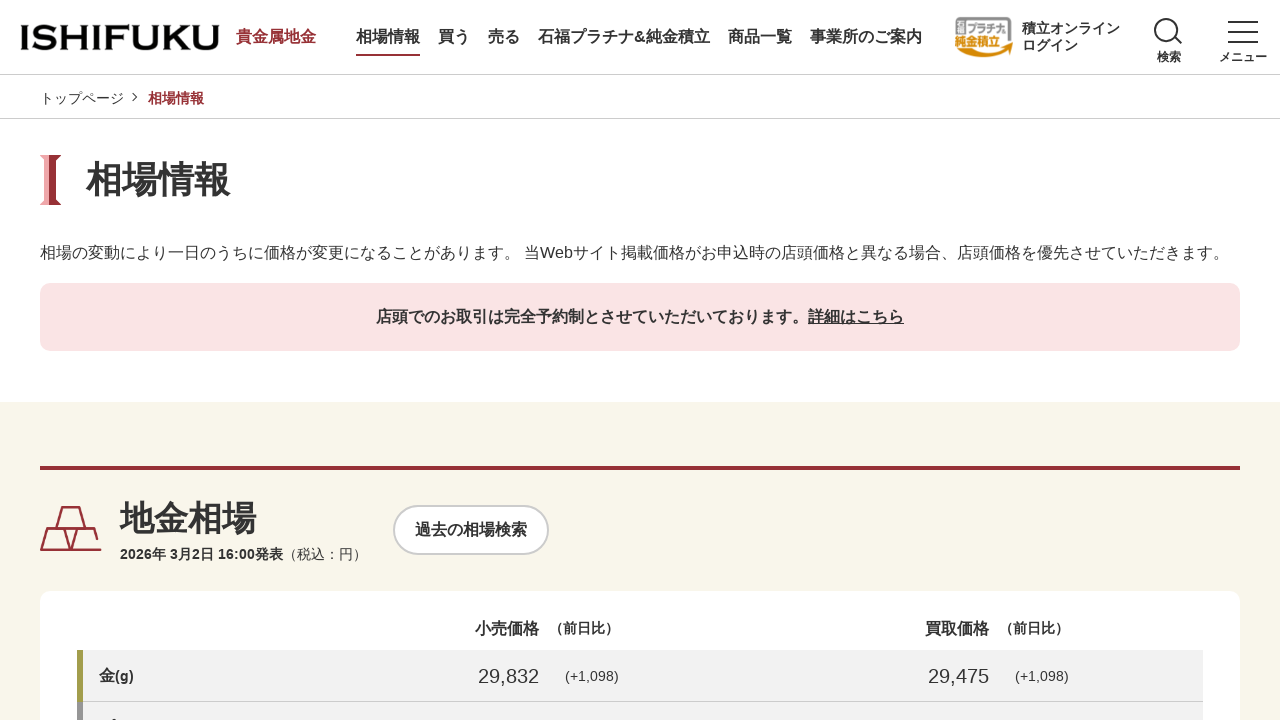

Verified that table rows containing gold pricing information are present
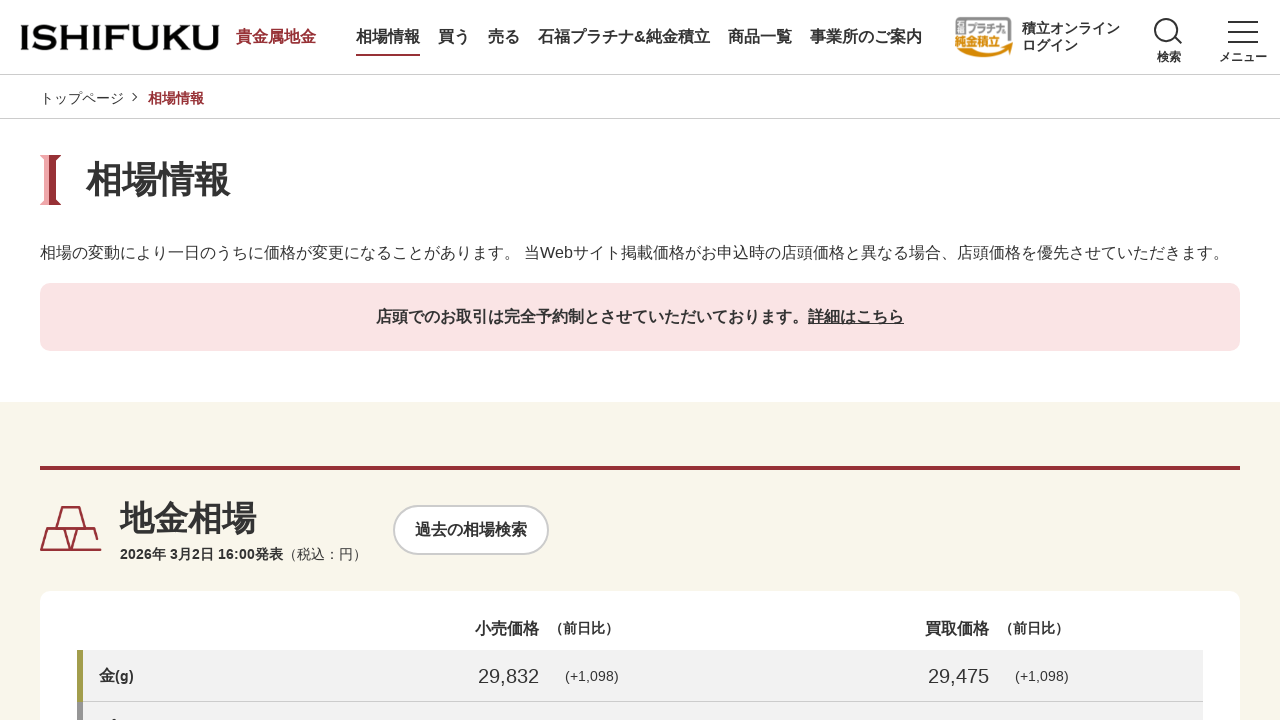

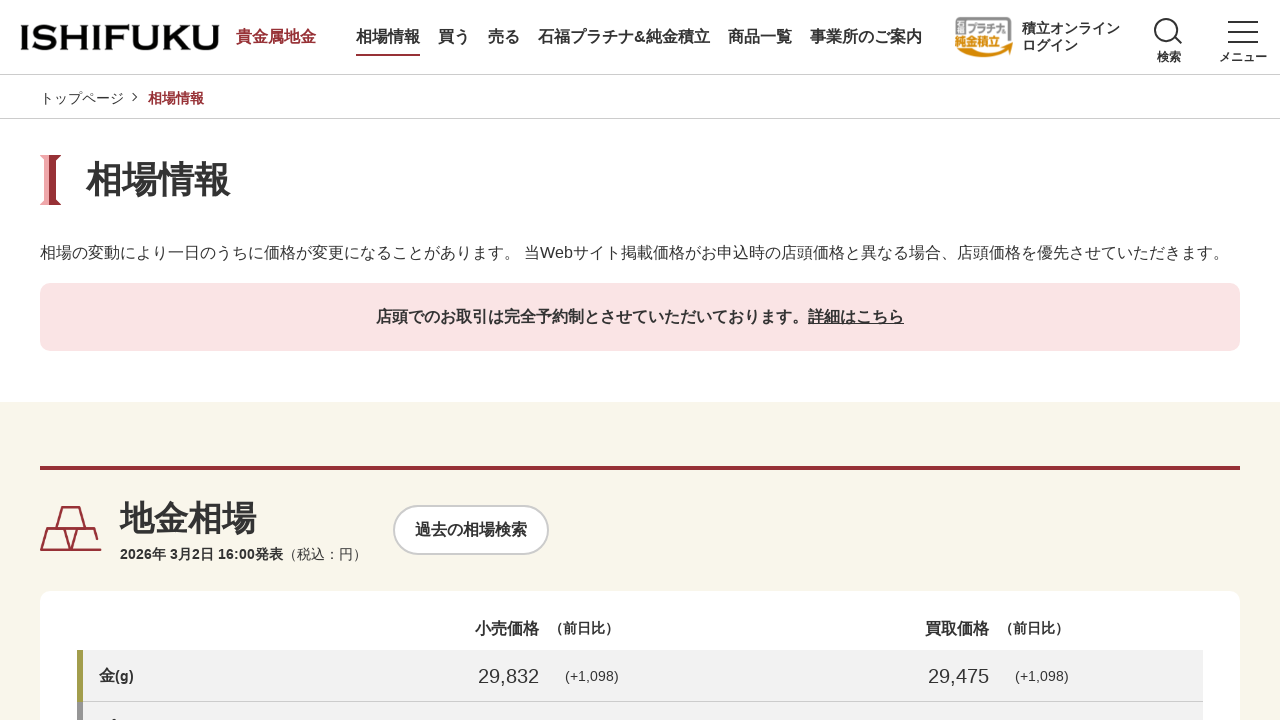